Tests tooltip functionality on a demo site by navigating to the ToolTip section, clicking the Forms Based tab, switching to an iframe, and verifying the tooltip attribute on a firstname input field.

Starting URL: https://www.globalsqa.com/demo-site/

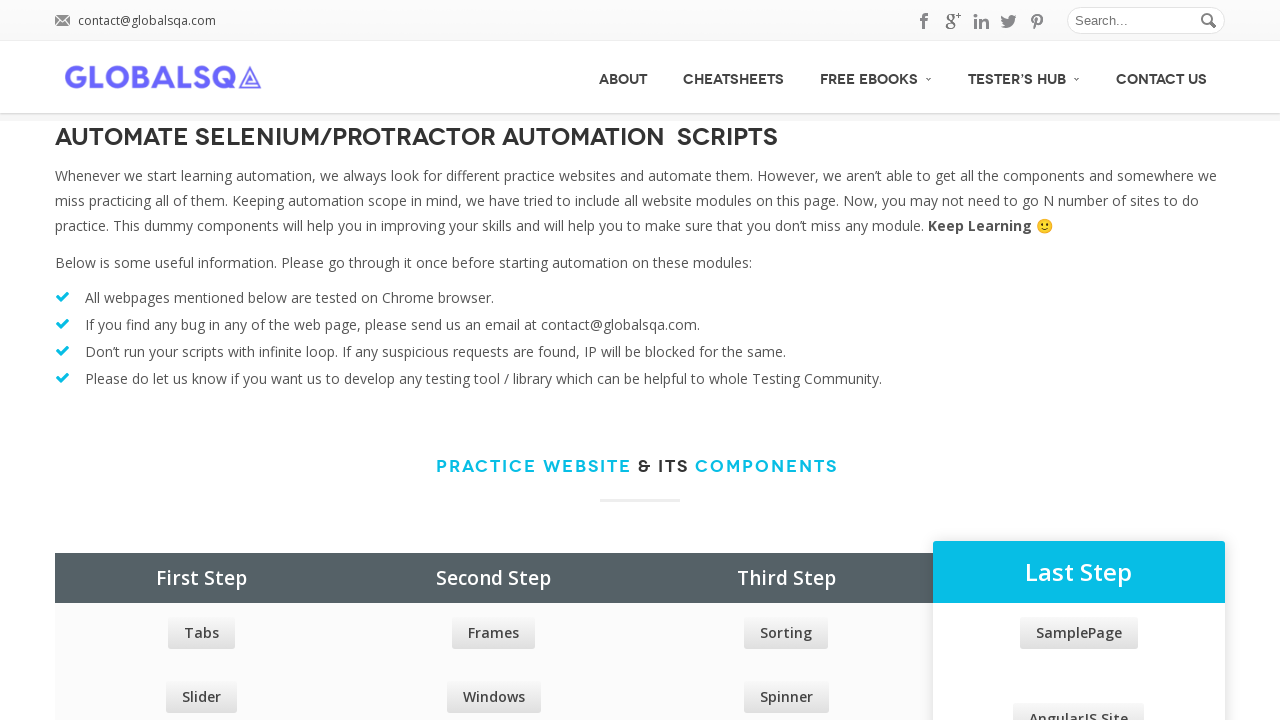

Clicked on the ToolTip button at (201, 376) on xpath=//a[starts-with(@class, 'button') and contains(text(), 'ToolTip')]
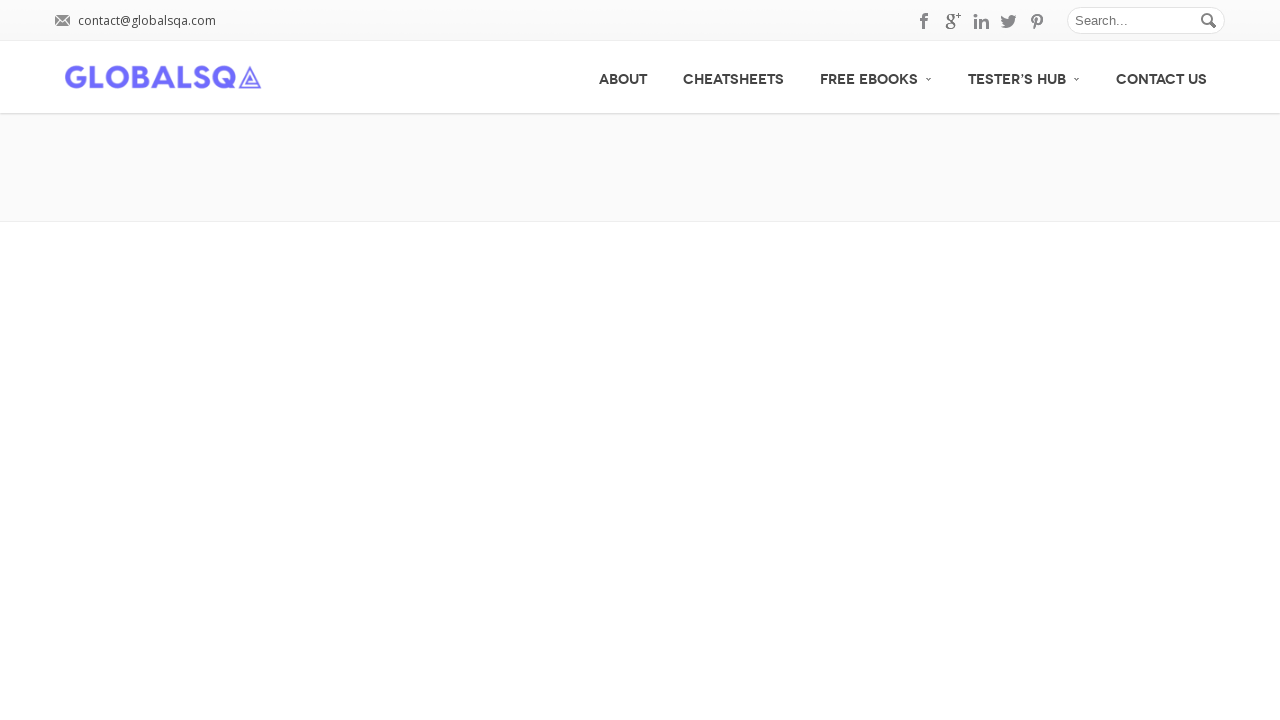

Clicked on the Forms Based tab at (380, 282) on #Forms\ Based
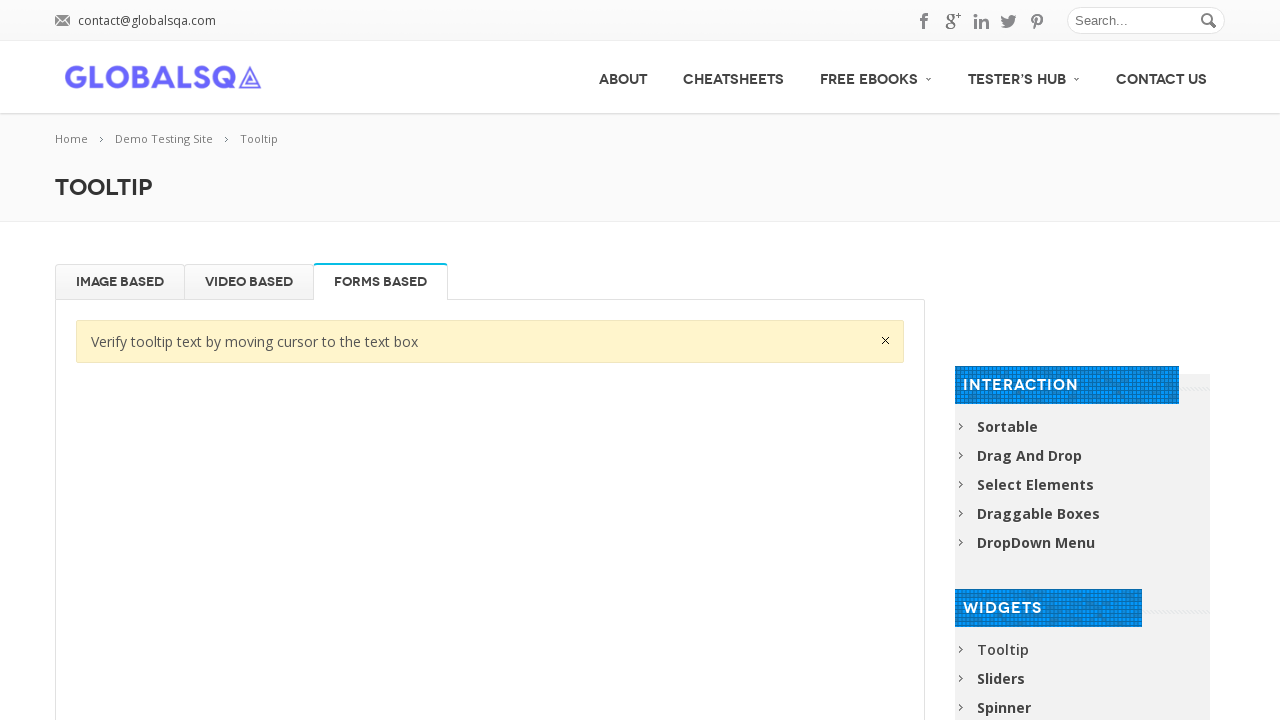

Waited for Forms Based iframe to be available
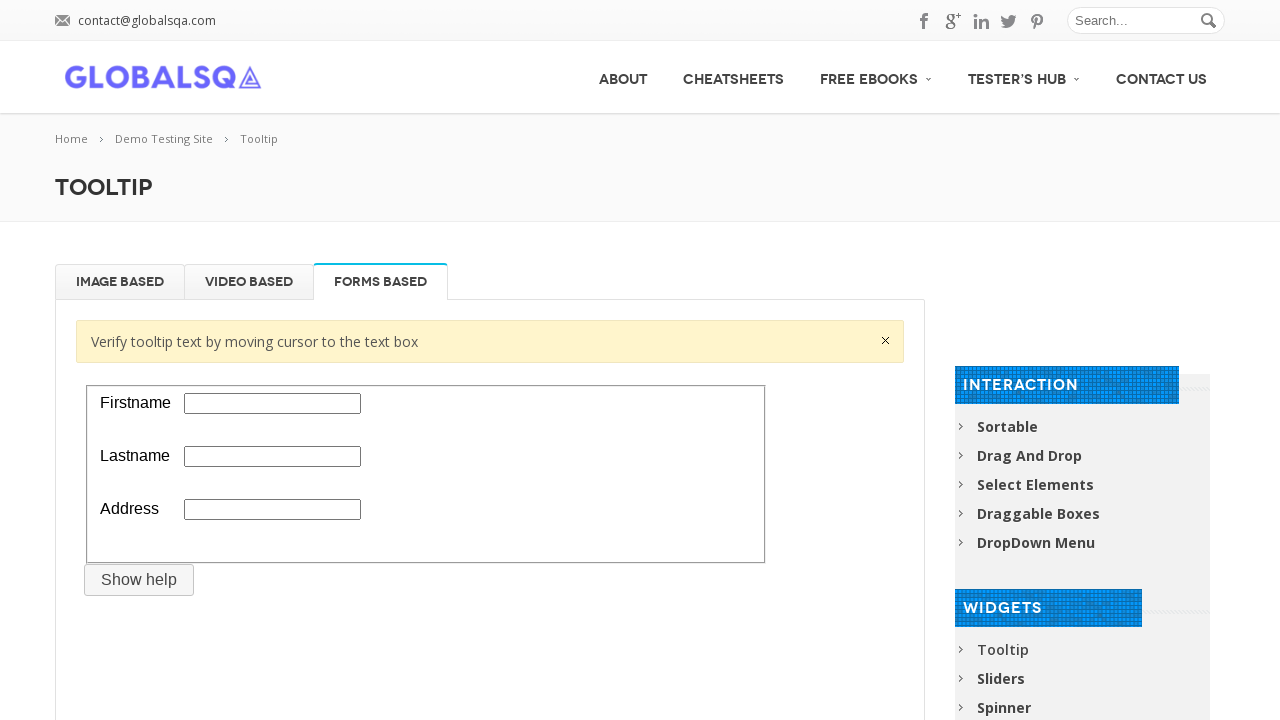

Located and switched to Forms Based iframe
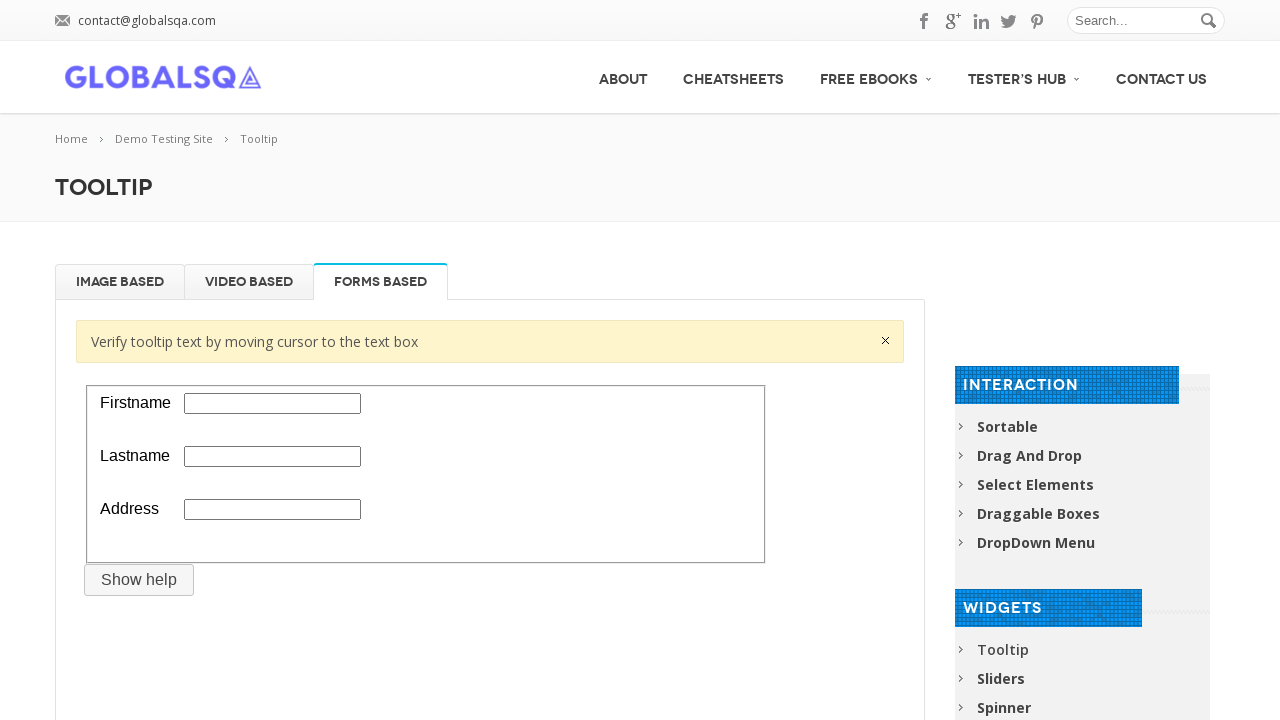

Waited for firstname field to be available inside iframe
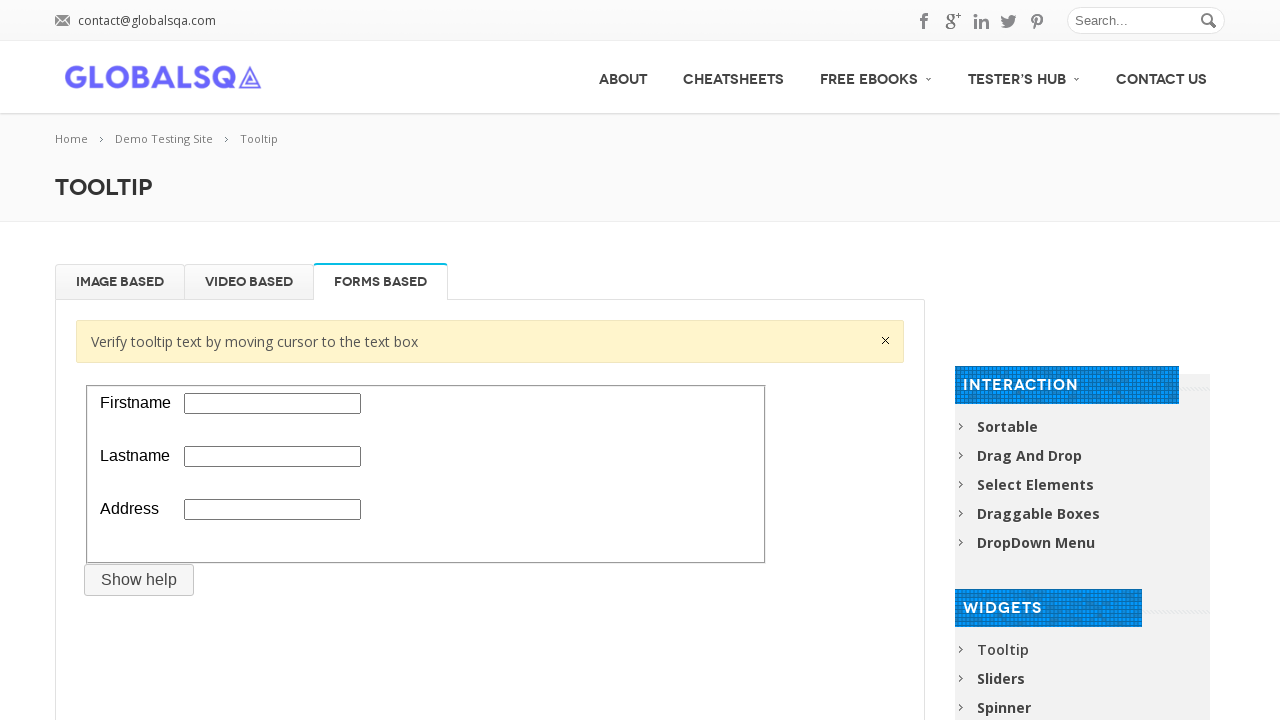

Located the firstname input field
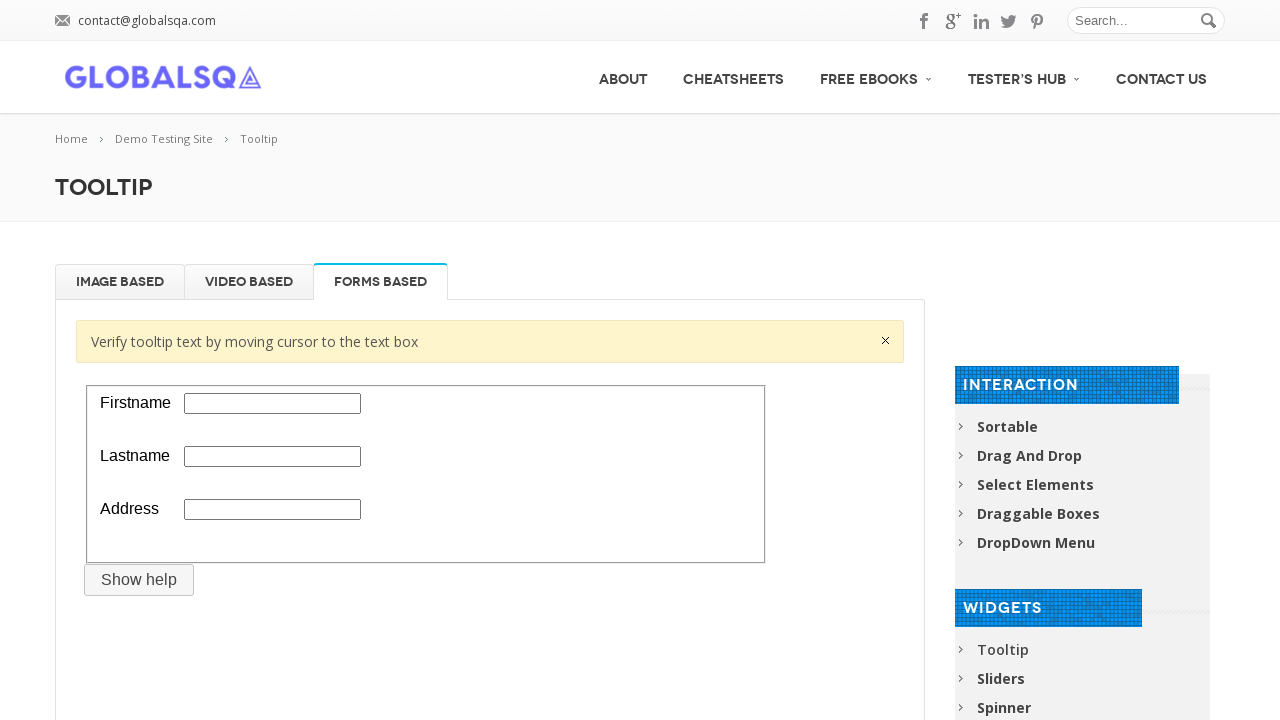

Retrieved tooltip attribute from firstname field: 'Please provide your firstname.'
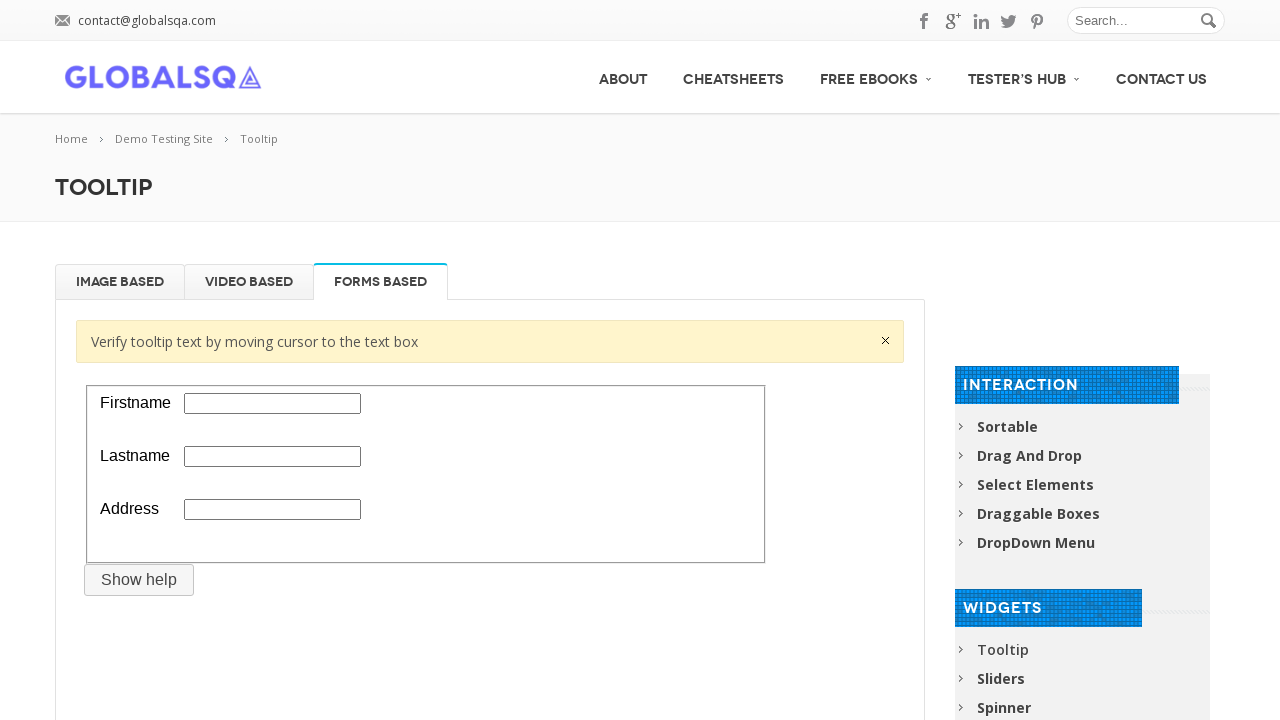

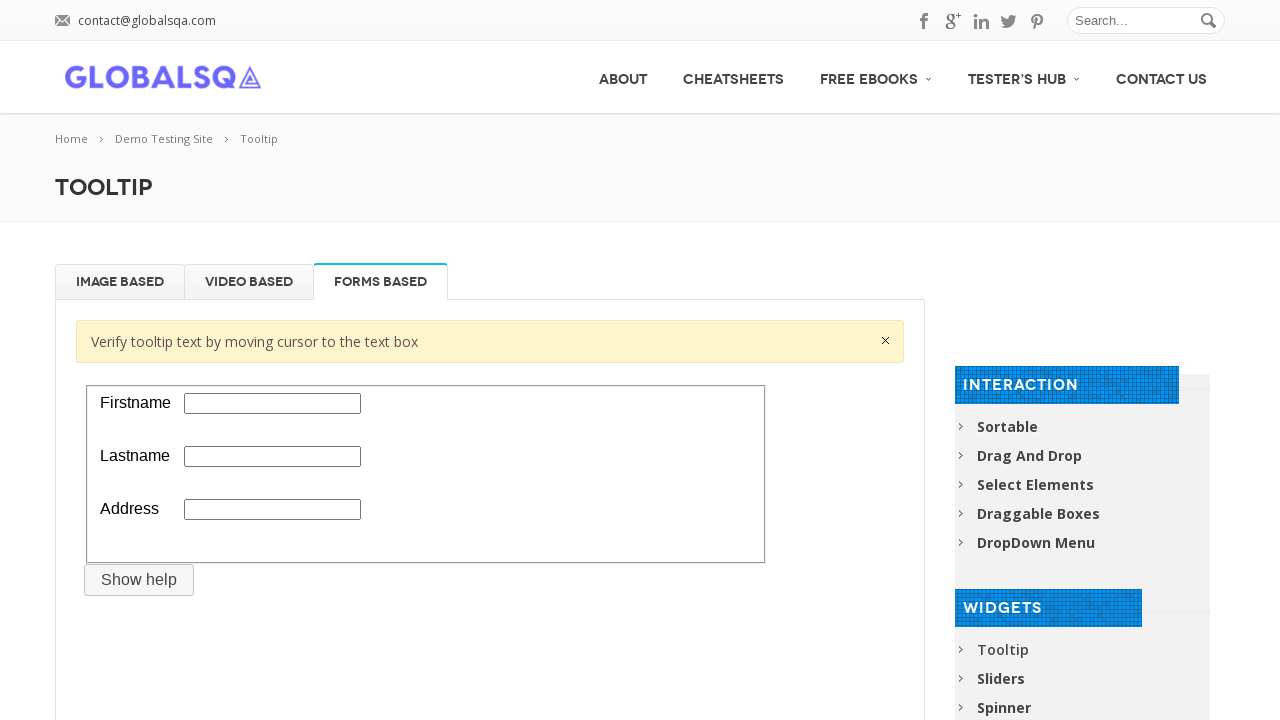